Navigates to an automation practice page, scrolls down, and extracts numeric values from a table's third column

Starting URL: https://rahulshettyacademy.com/AutomationPractice/

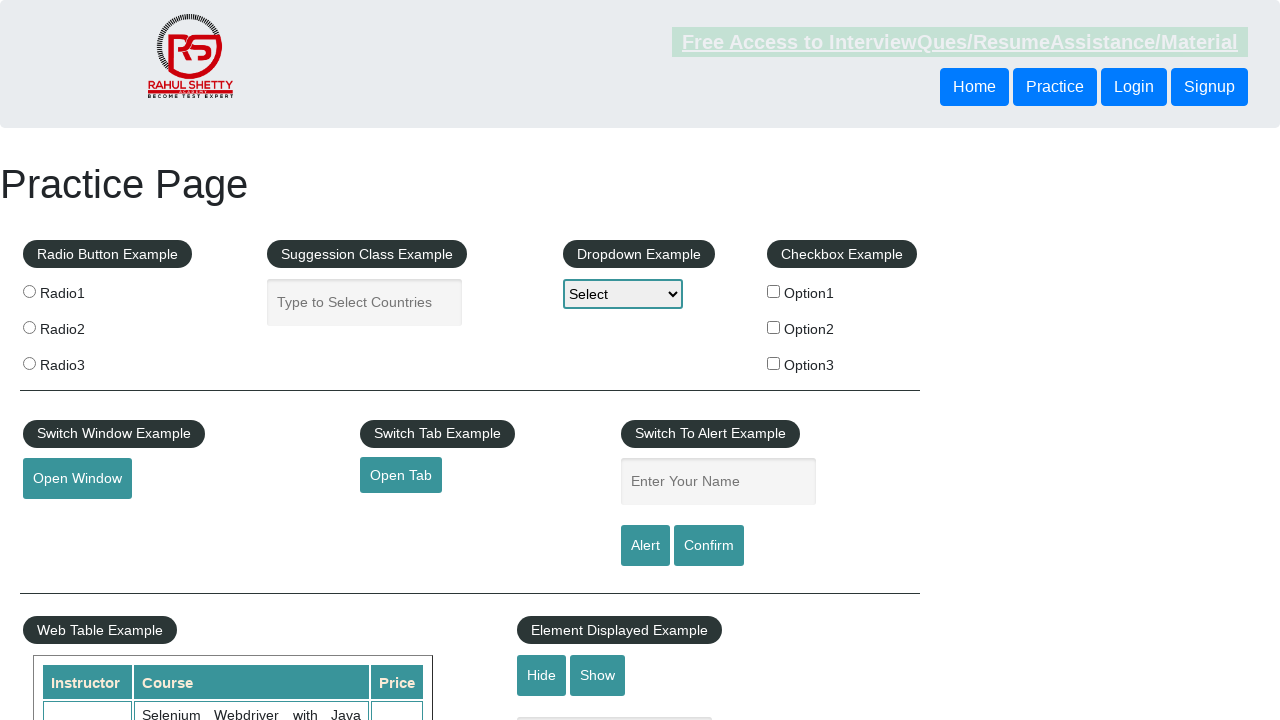

Scrolled down 300 pixels to view the table
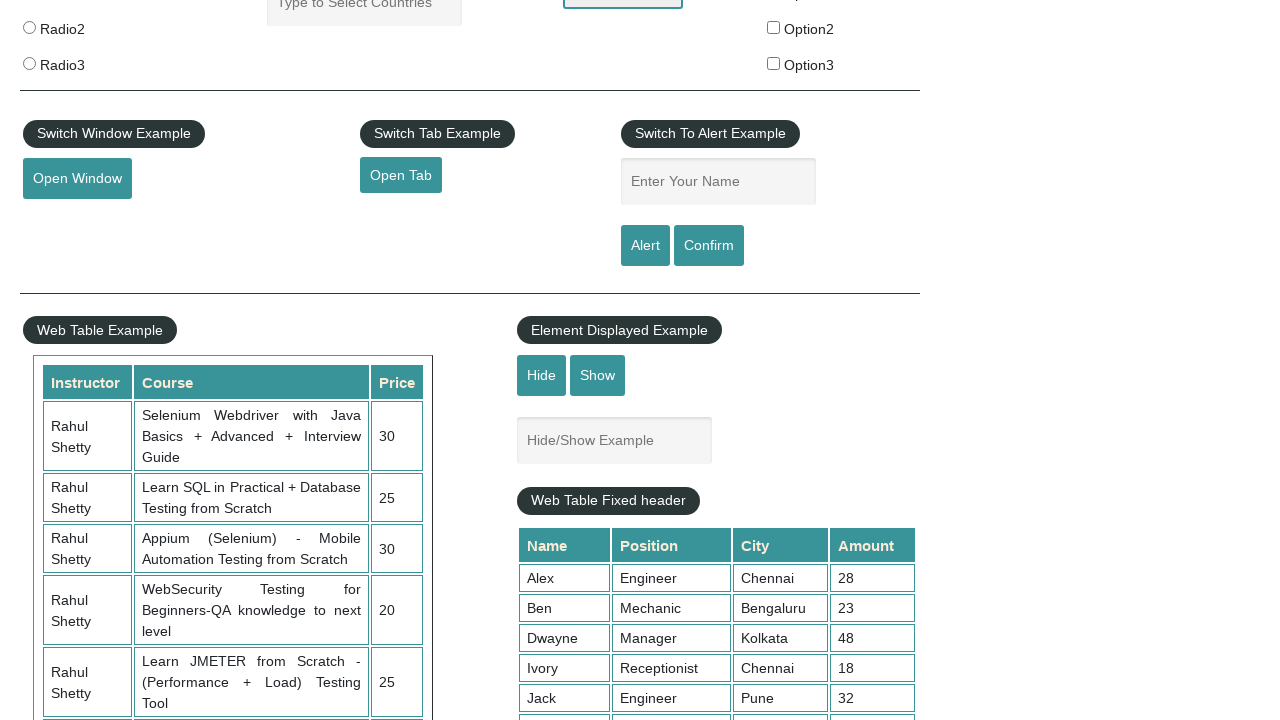

Waited for table to be visible
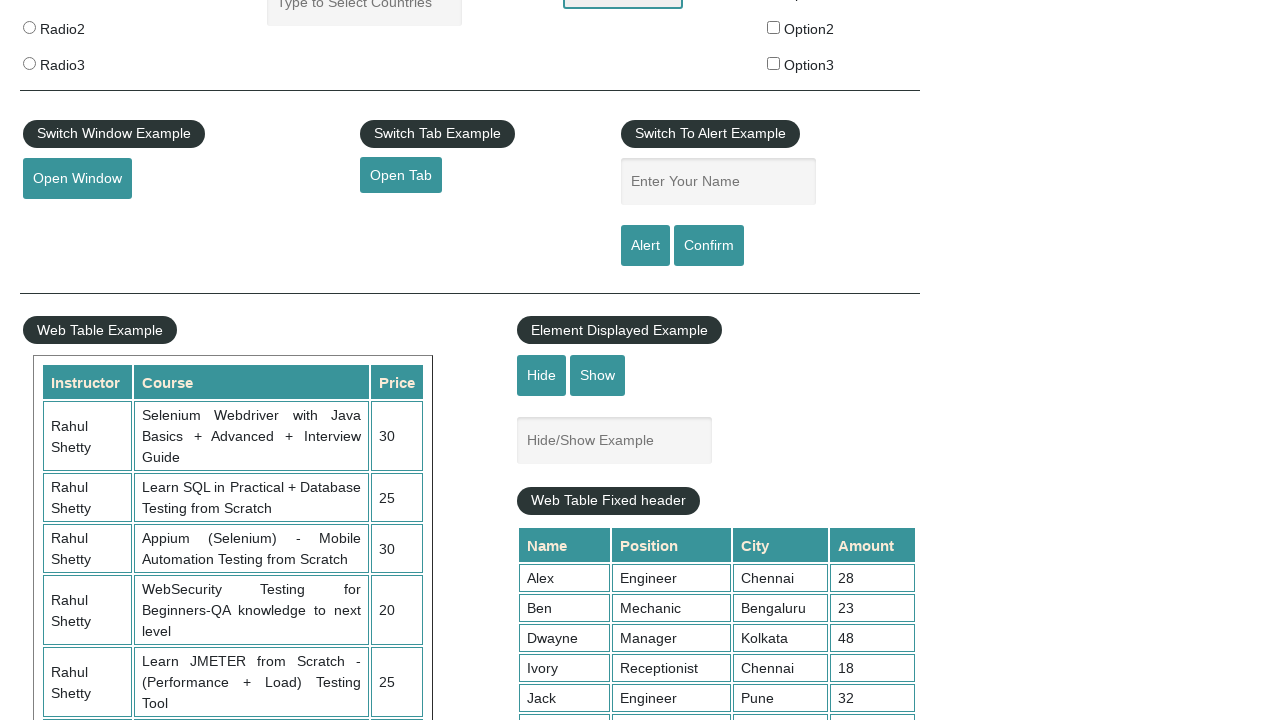

Retrieved all elements from third column of the table
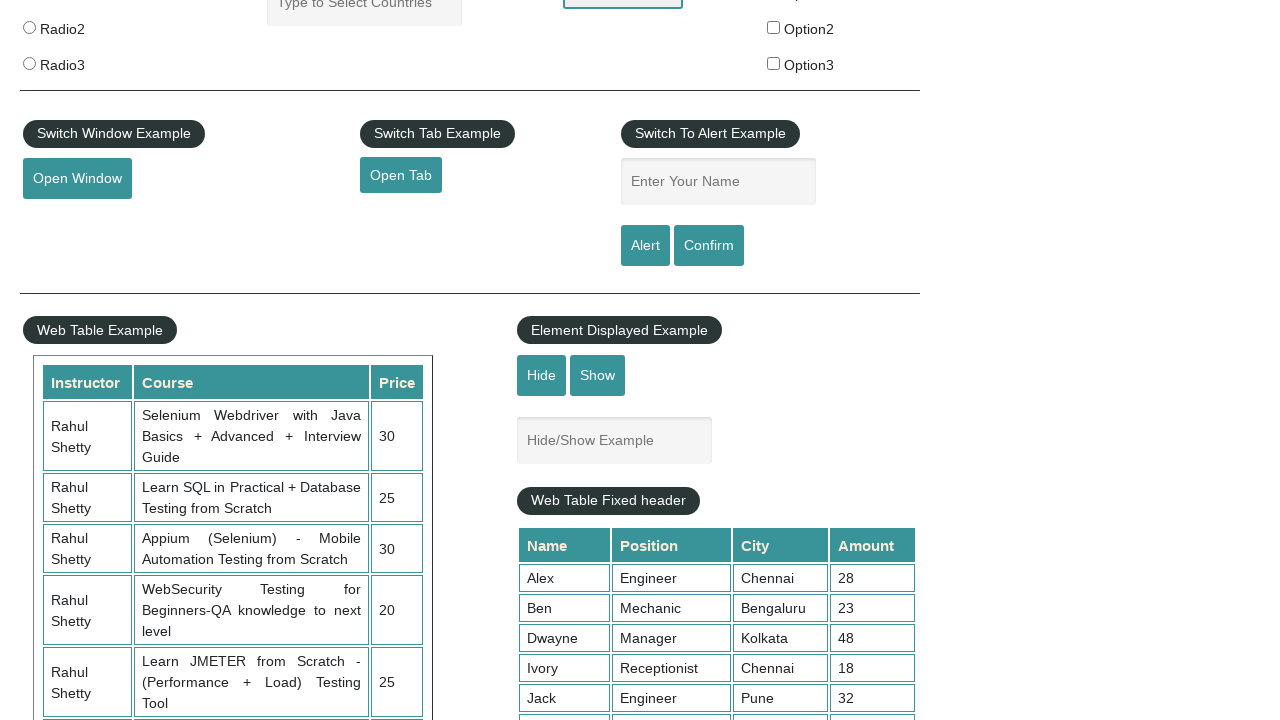

Extracted numeric value from table cell: 30
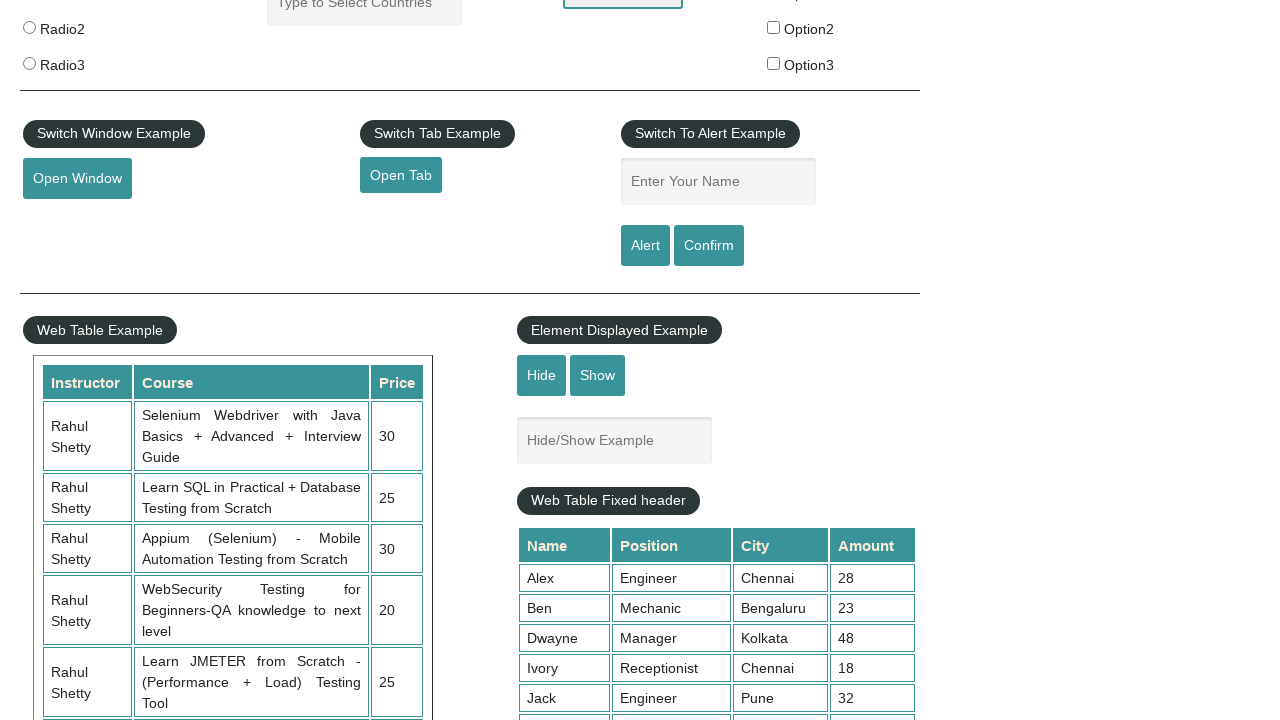

Extracted numeric value from table cell: 25
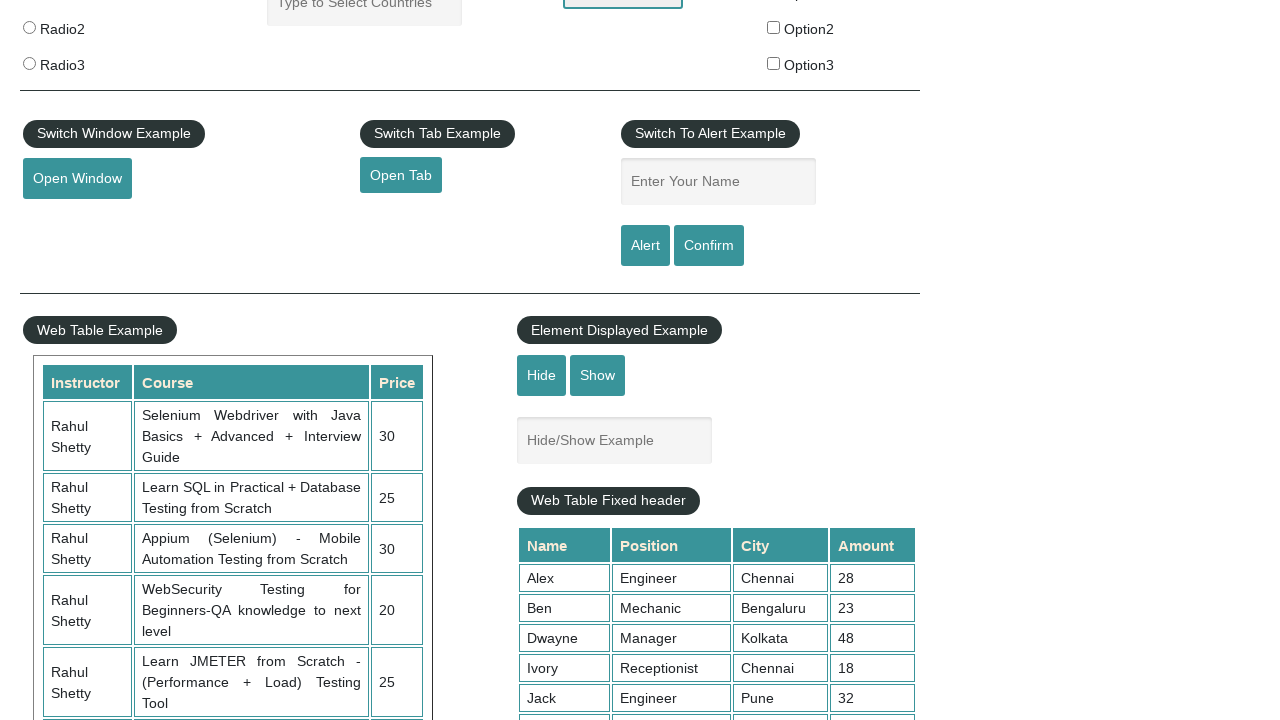

Extracted numeric value from table cell: 30
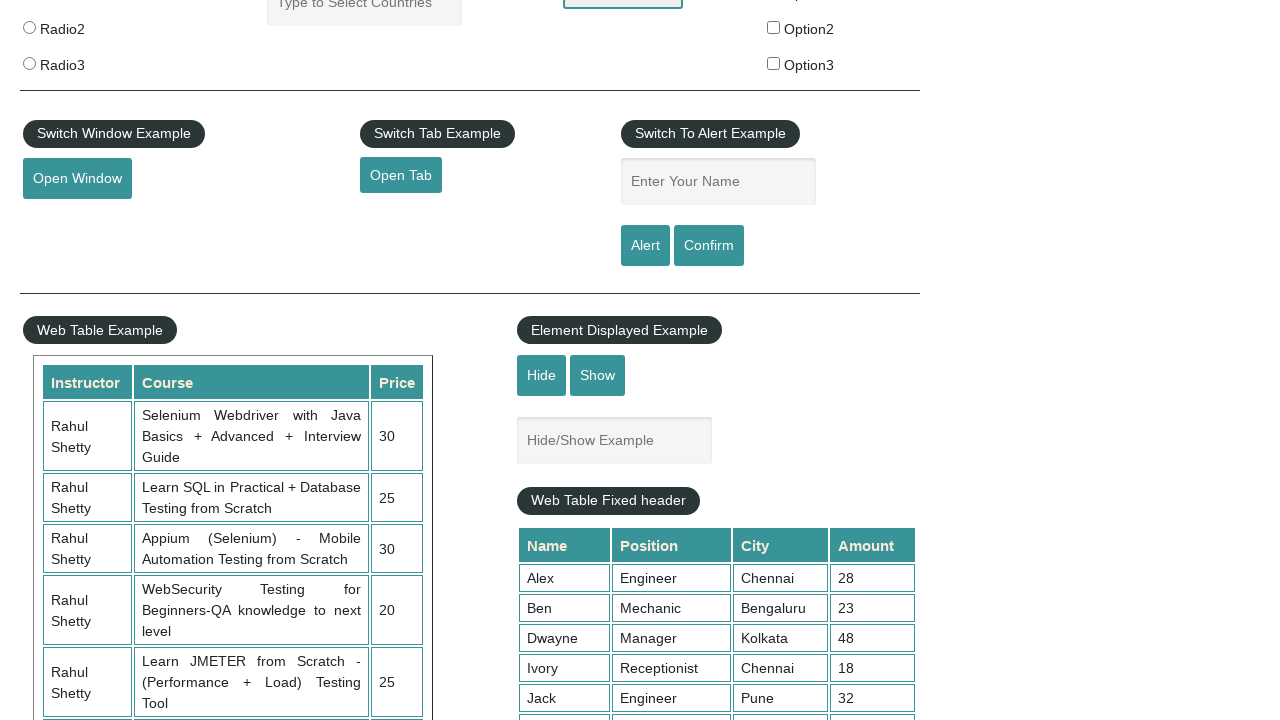

Extracted numeric value from table cell: 20
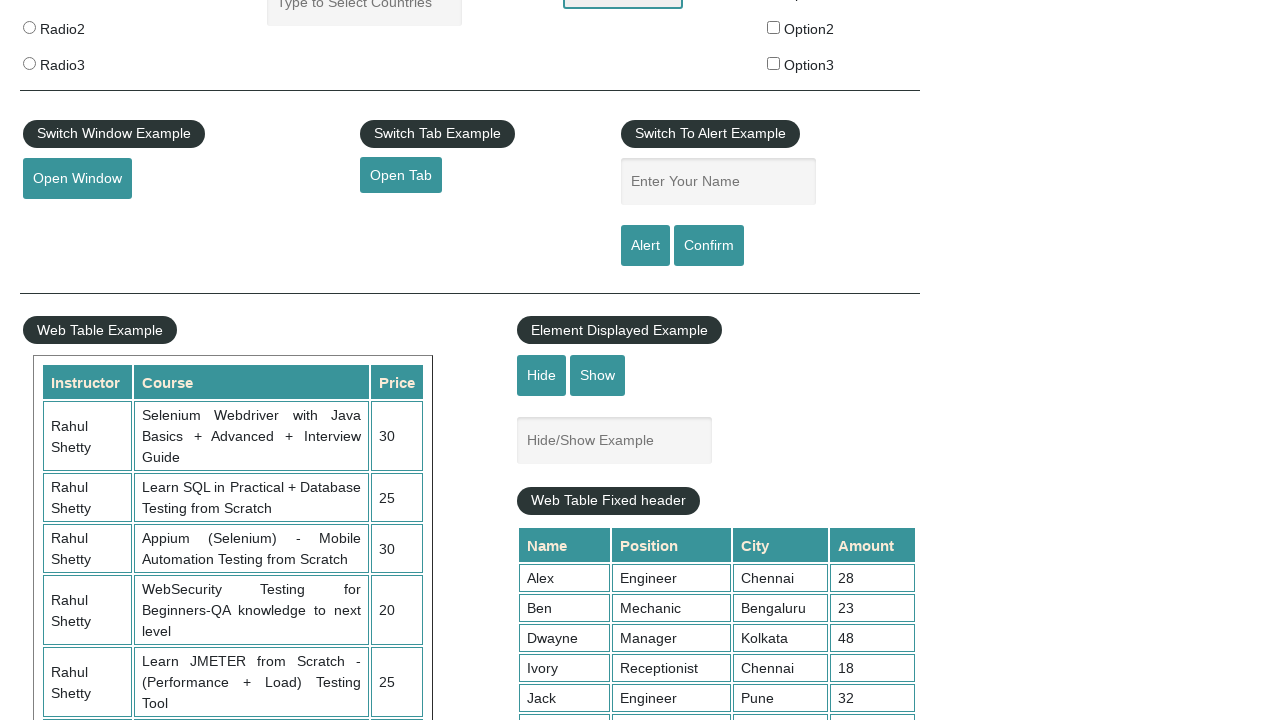

Extracted numeric value from table cell: 25
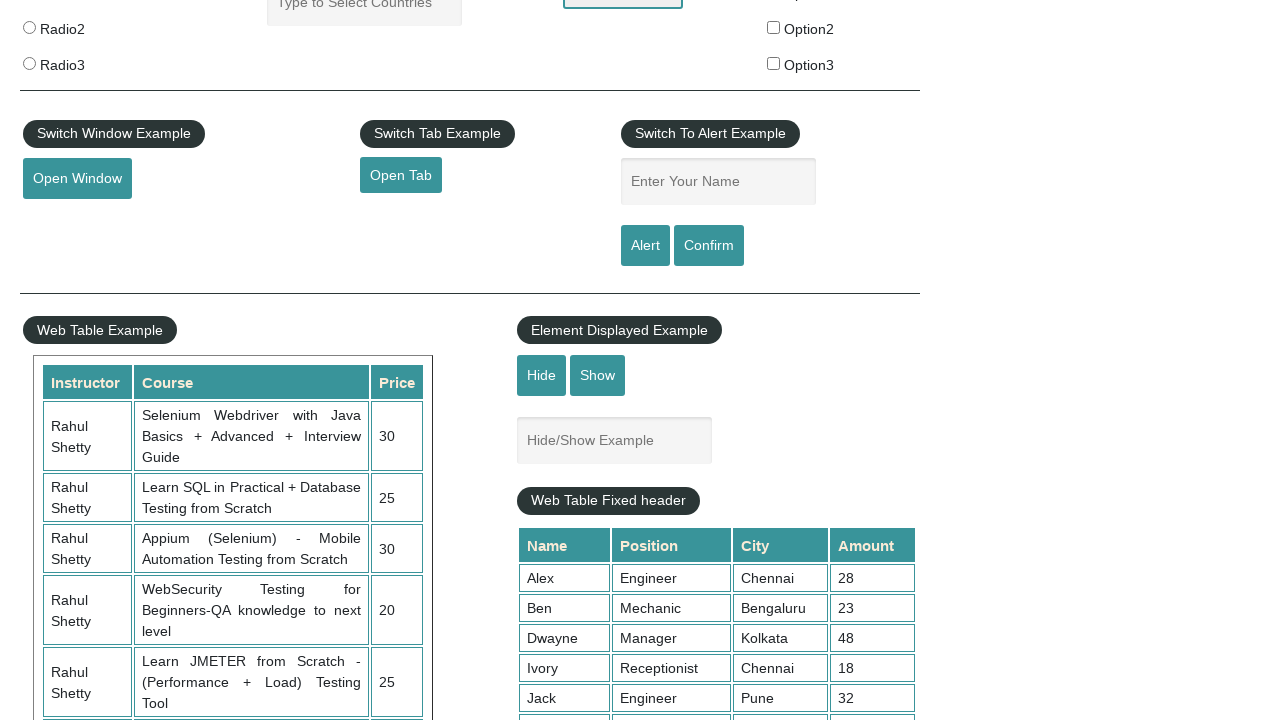

Extracted numeric value from table cell: 35
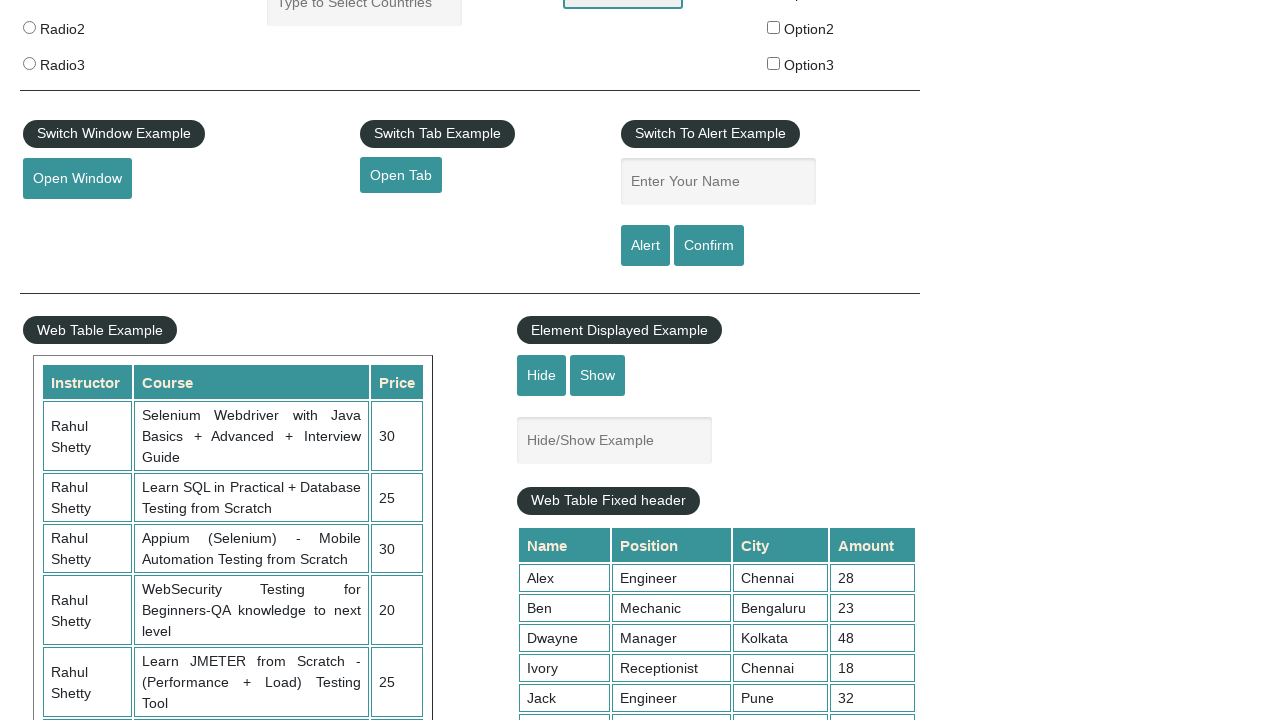

Extracted numeric value from table cell: 25
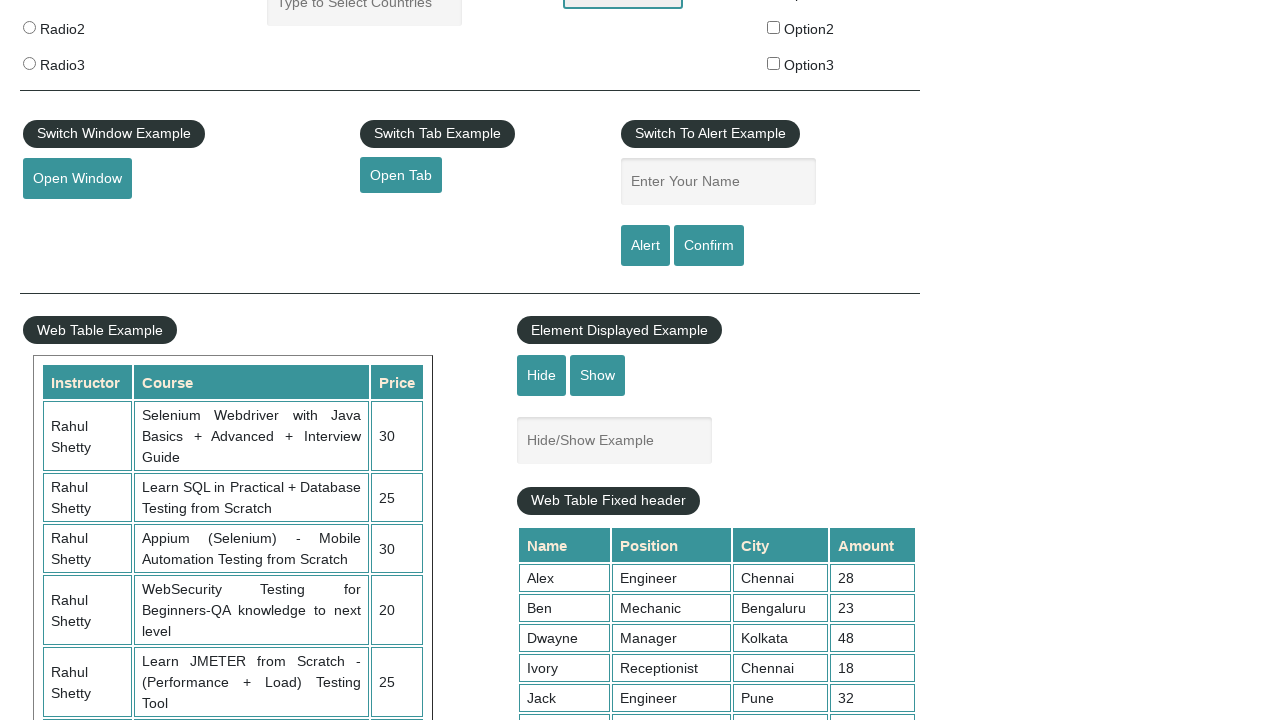

Extracted numeric value from table cell: 25
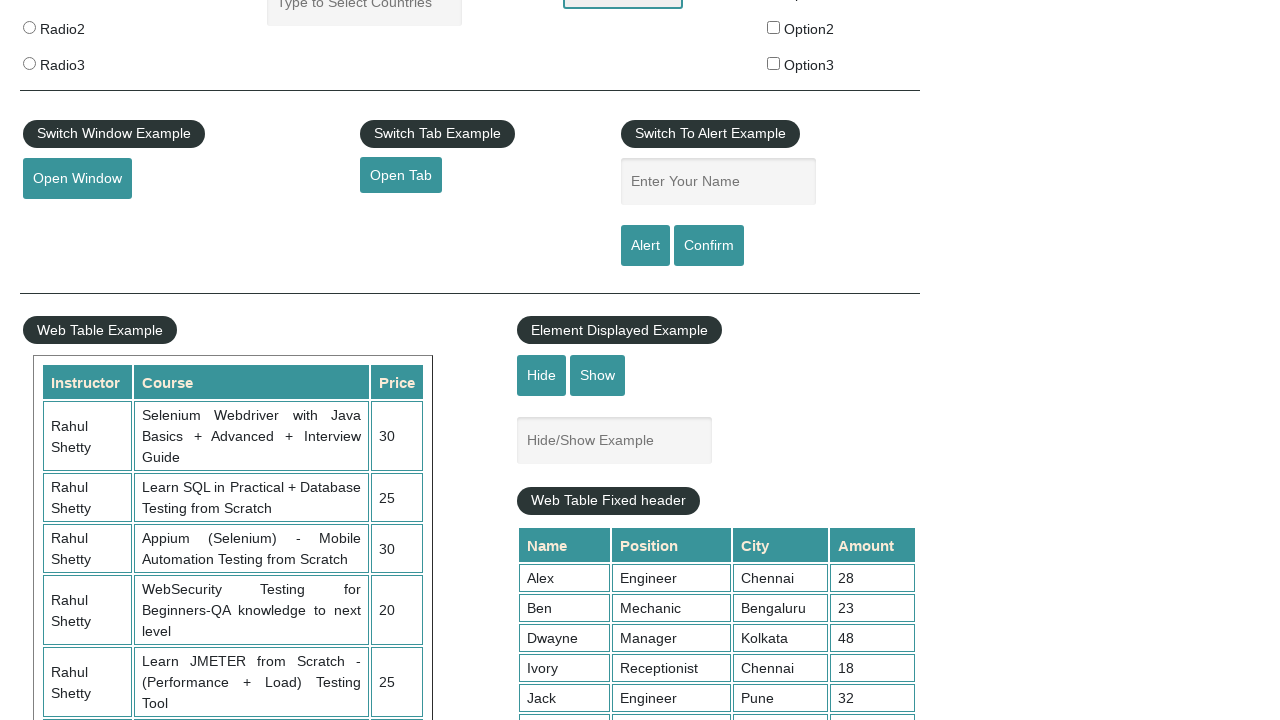

Extracted numeric value from table cell: 20
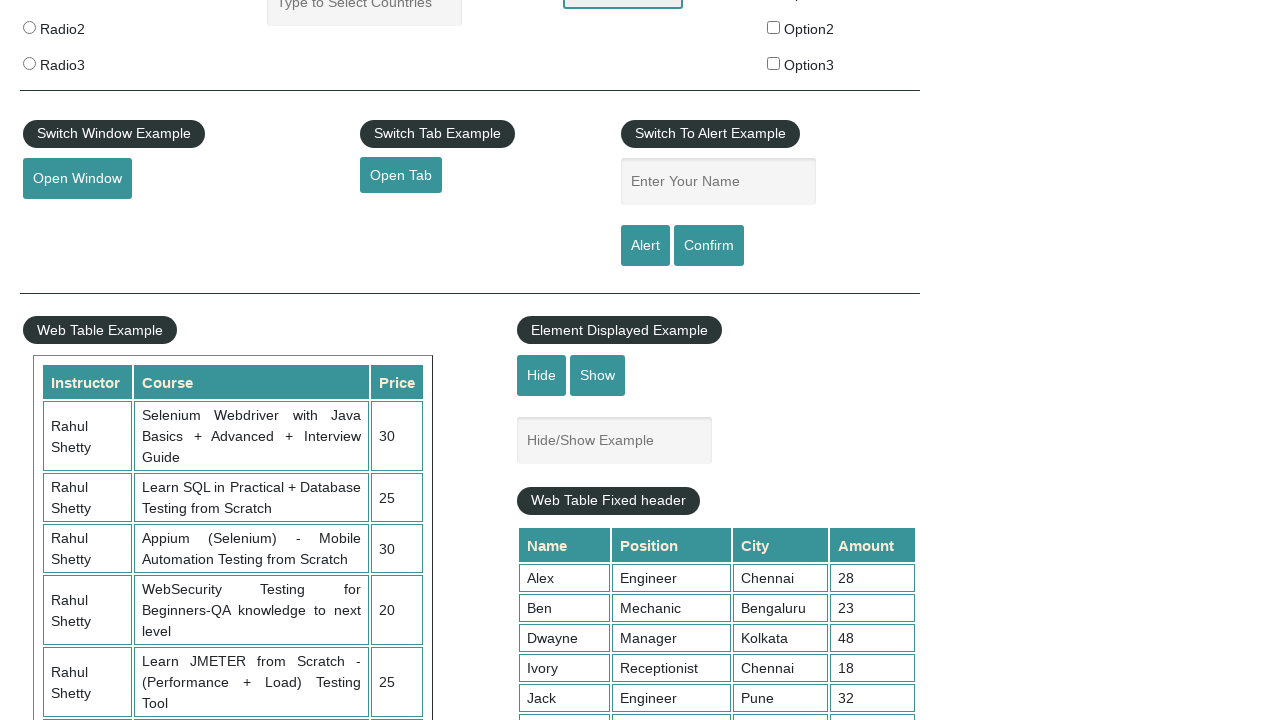

Extracted numeric value from table cell: 0
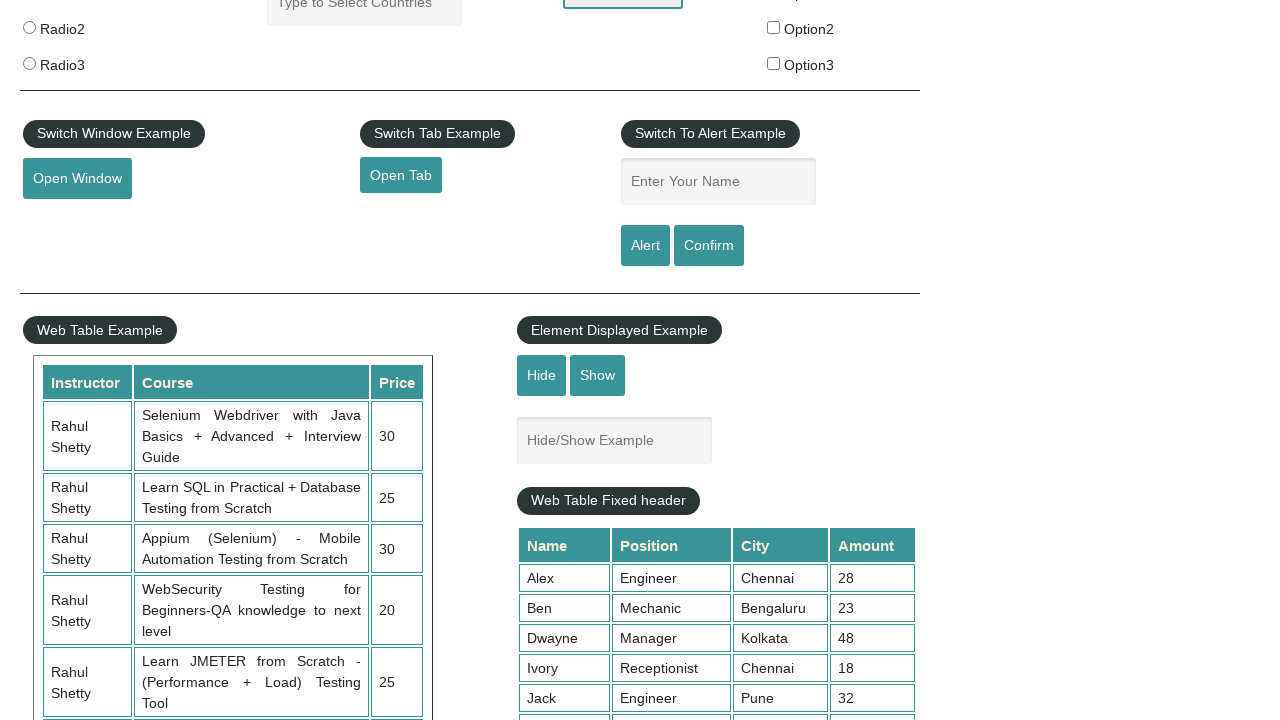

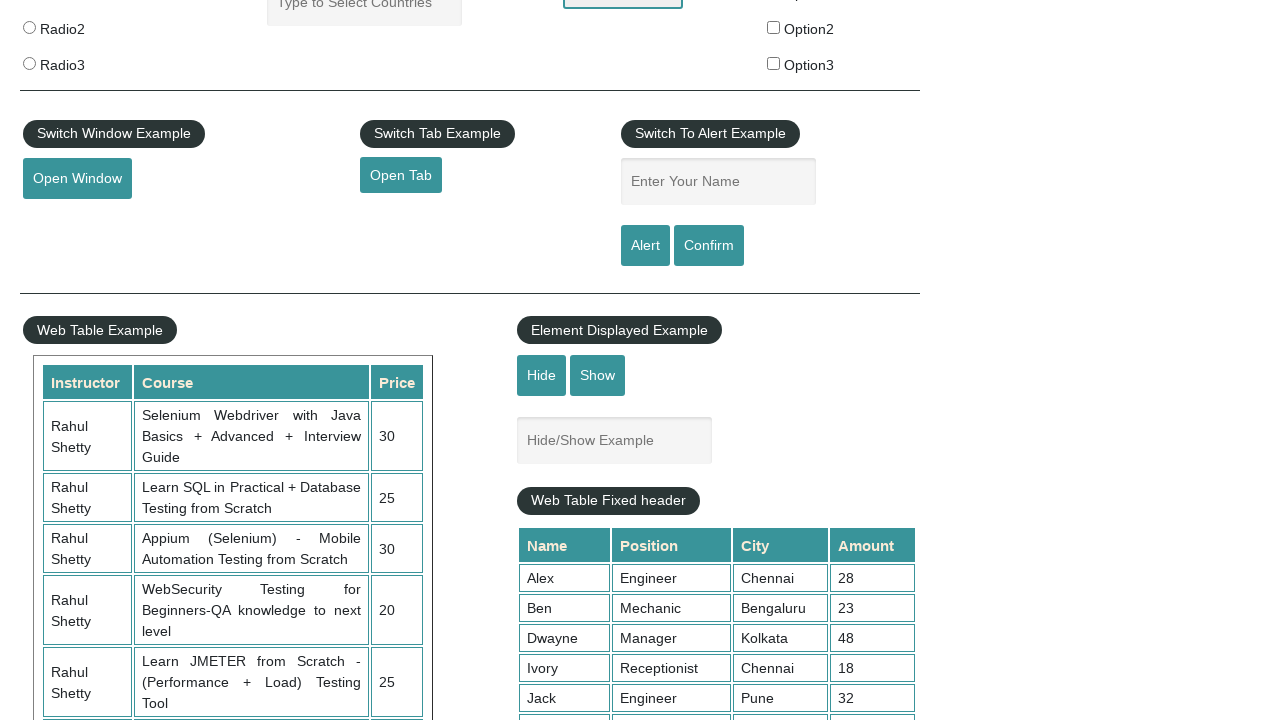